Tests the Practice Form on demoqa.com by navigating to the forms section, filling out personal information (first name, last name, gender, mobile number), and verifying the submission popup displays the correct data.

Starting URL: https://demoqa.com/

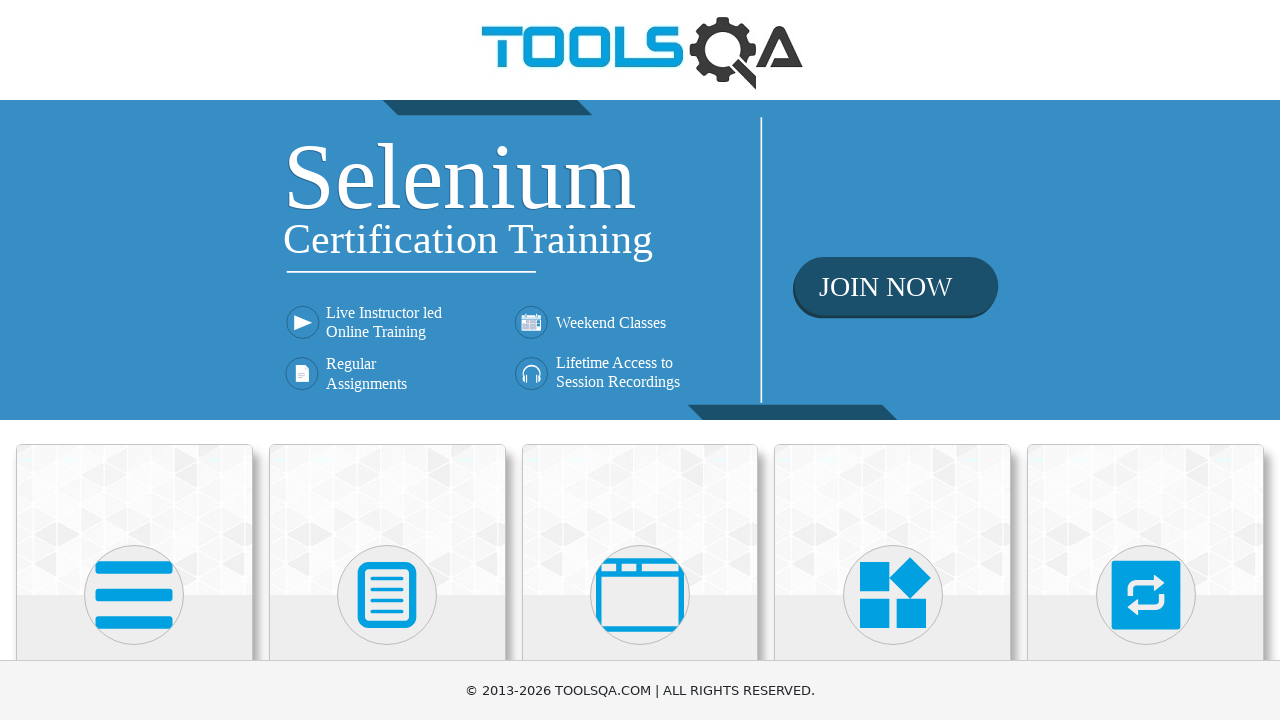

Clicked on Forms card on the main page at (387, 360) on text=Forms
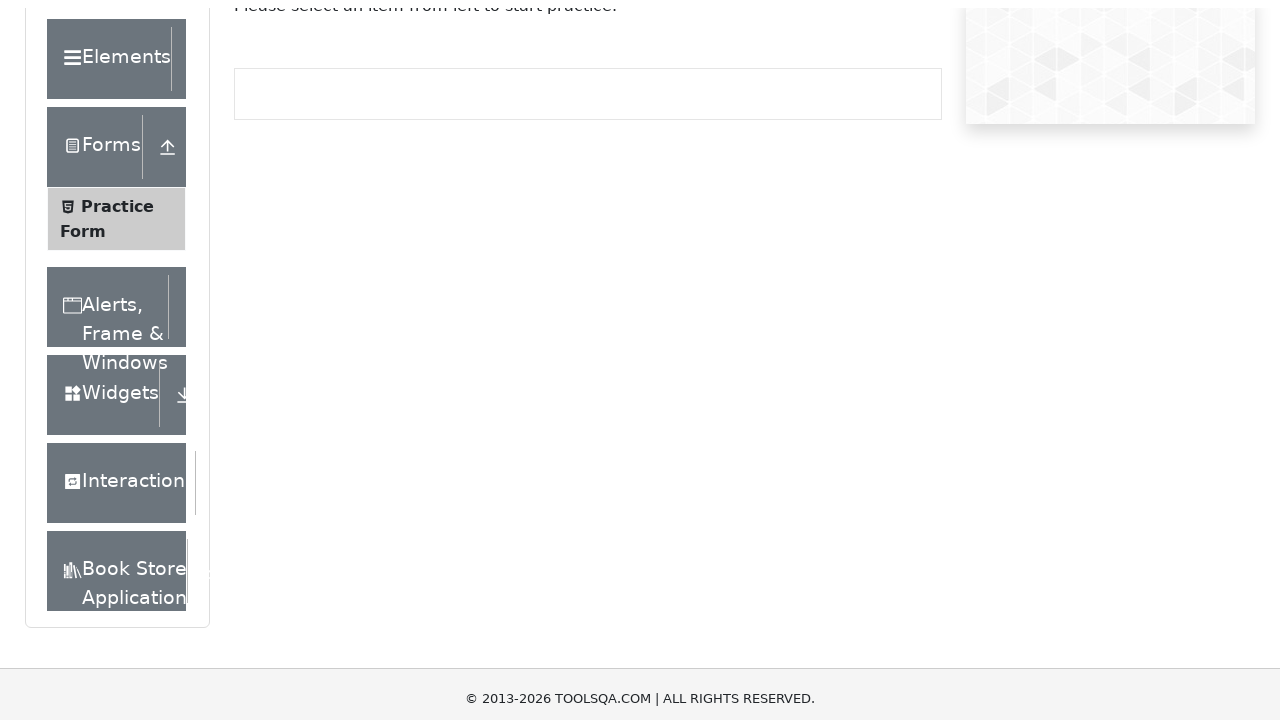

Clicked on Practice Form in the sidebar at (117, 336) on text=Practice Form
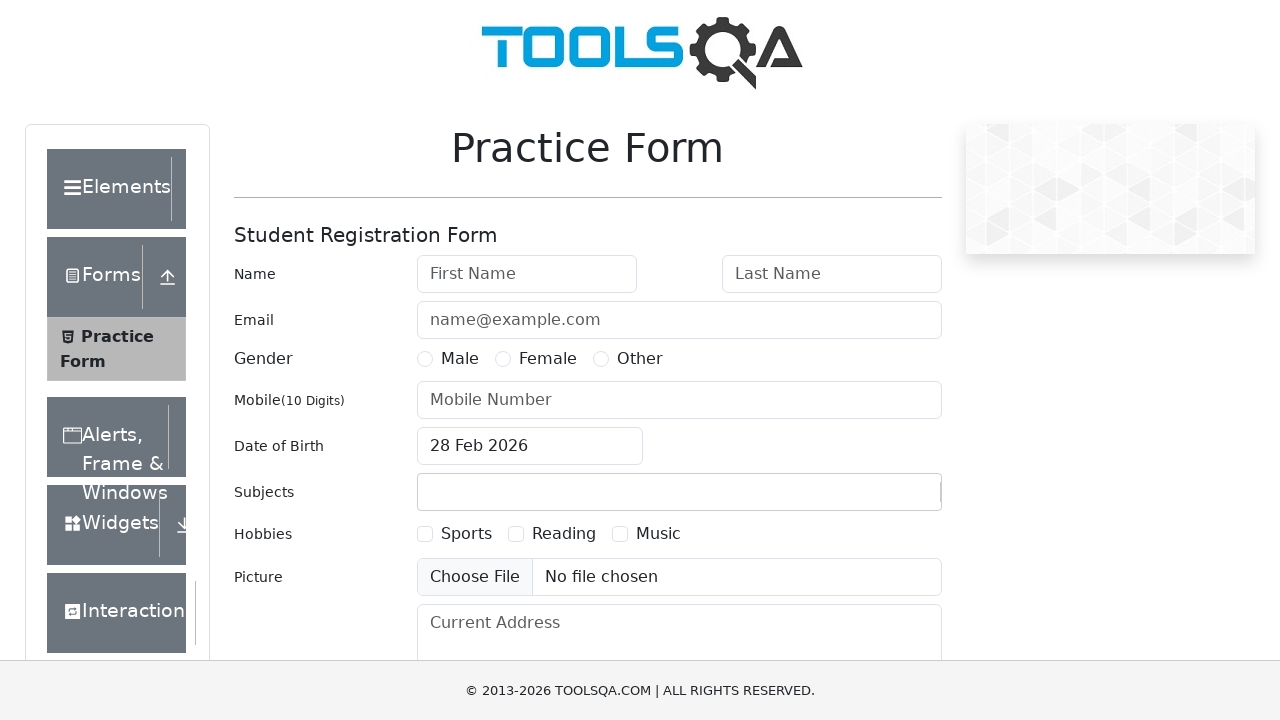

Filled in first name with 'Mike' on #firstName
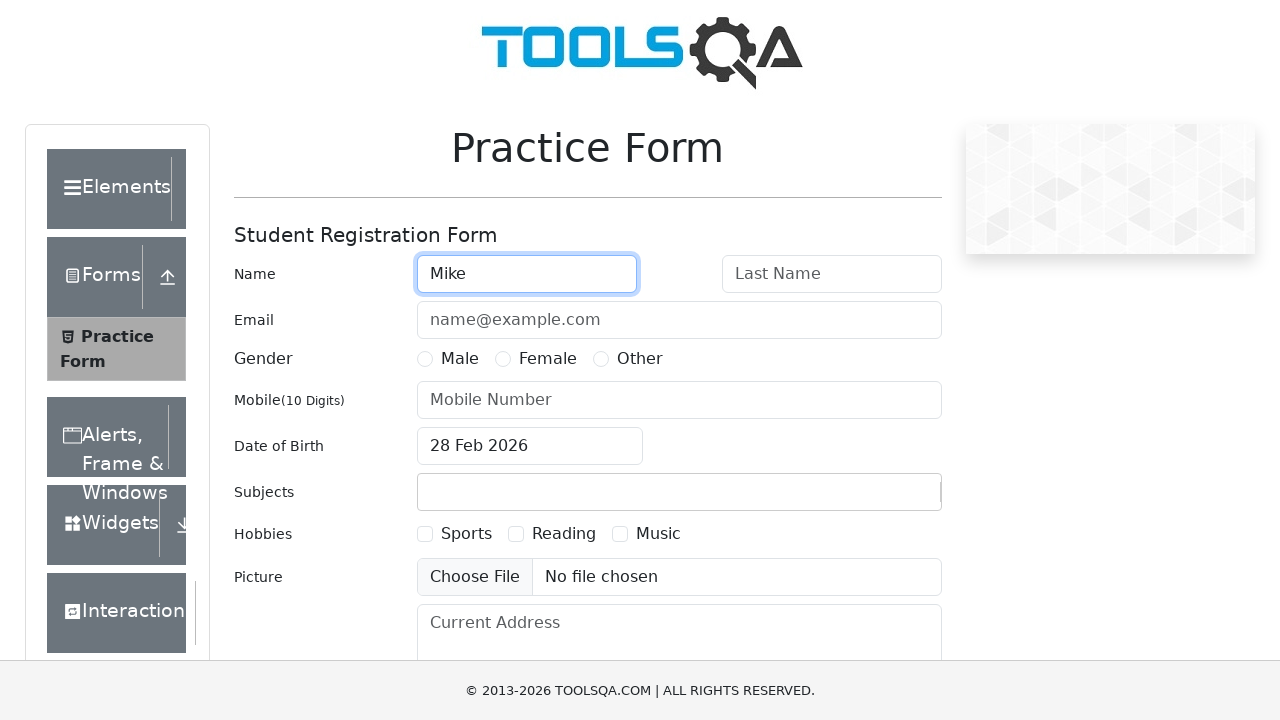

Filled in last name with 'Mania' on #lastName
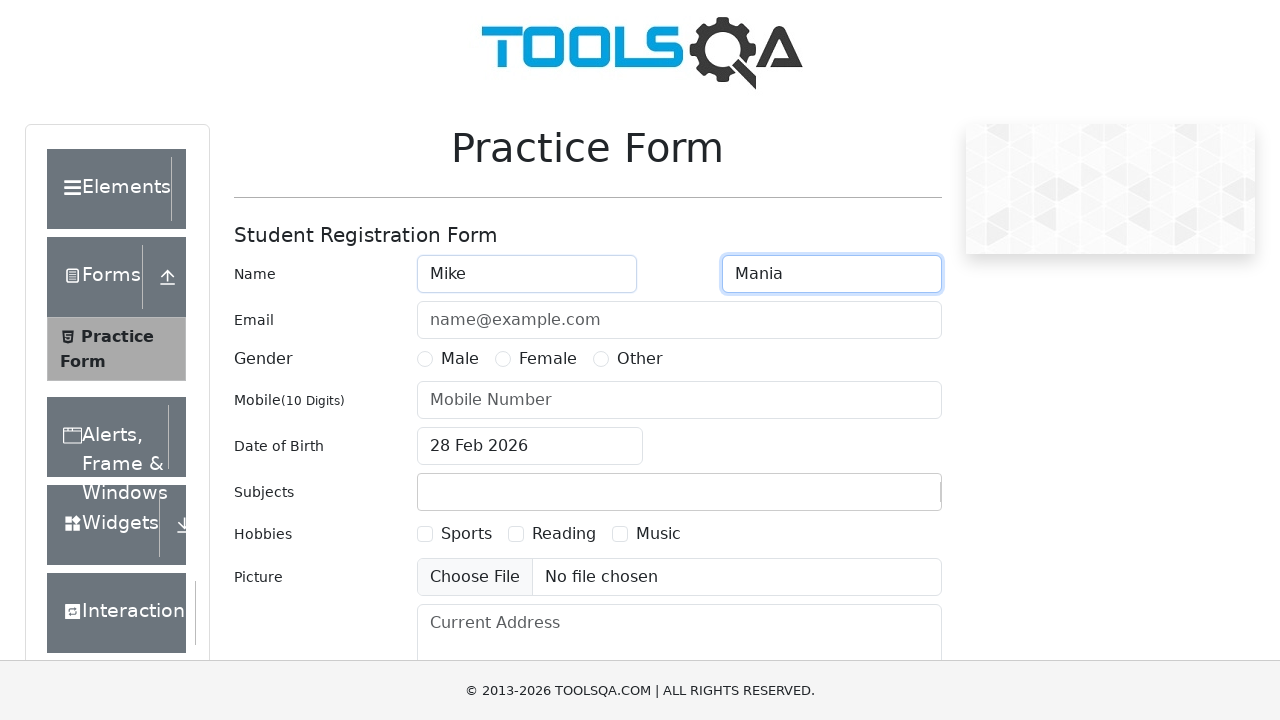

Selected Male gender option at (460, 359) on label[for='gender-radio-1']
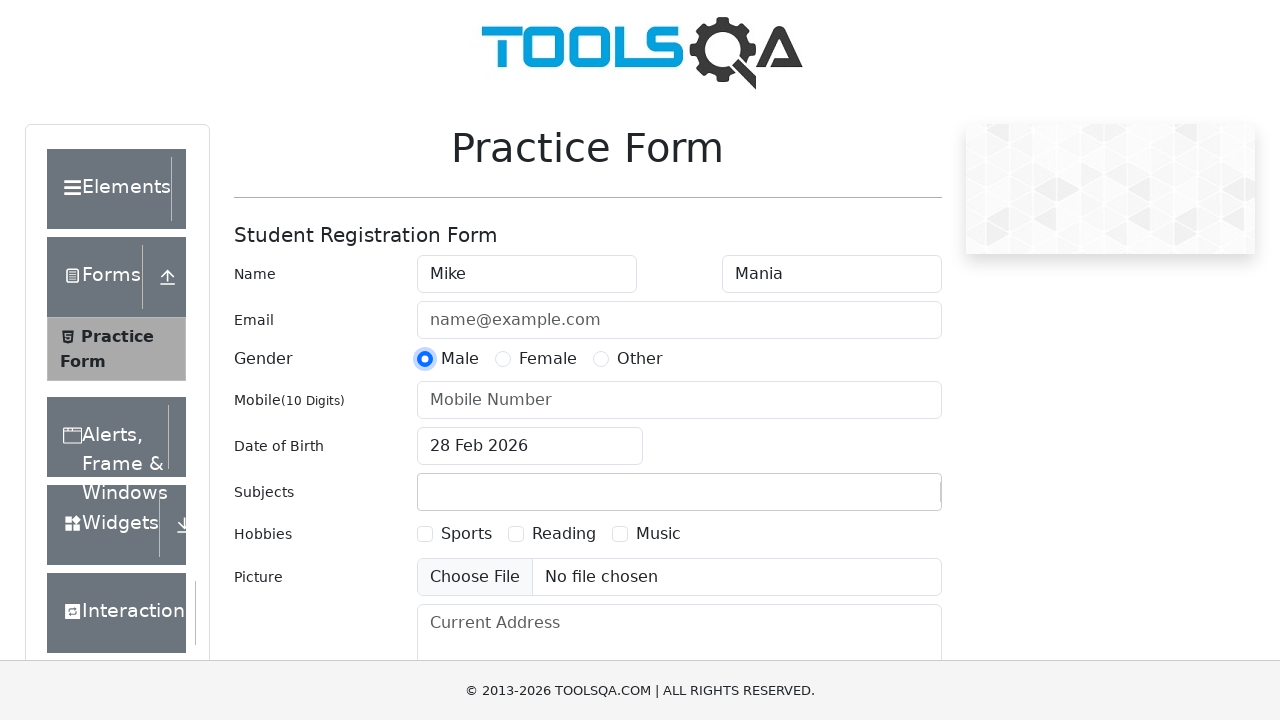

Filled in mobile number with '5794574630' on #userNumber
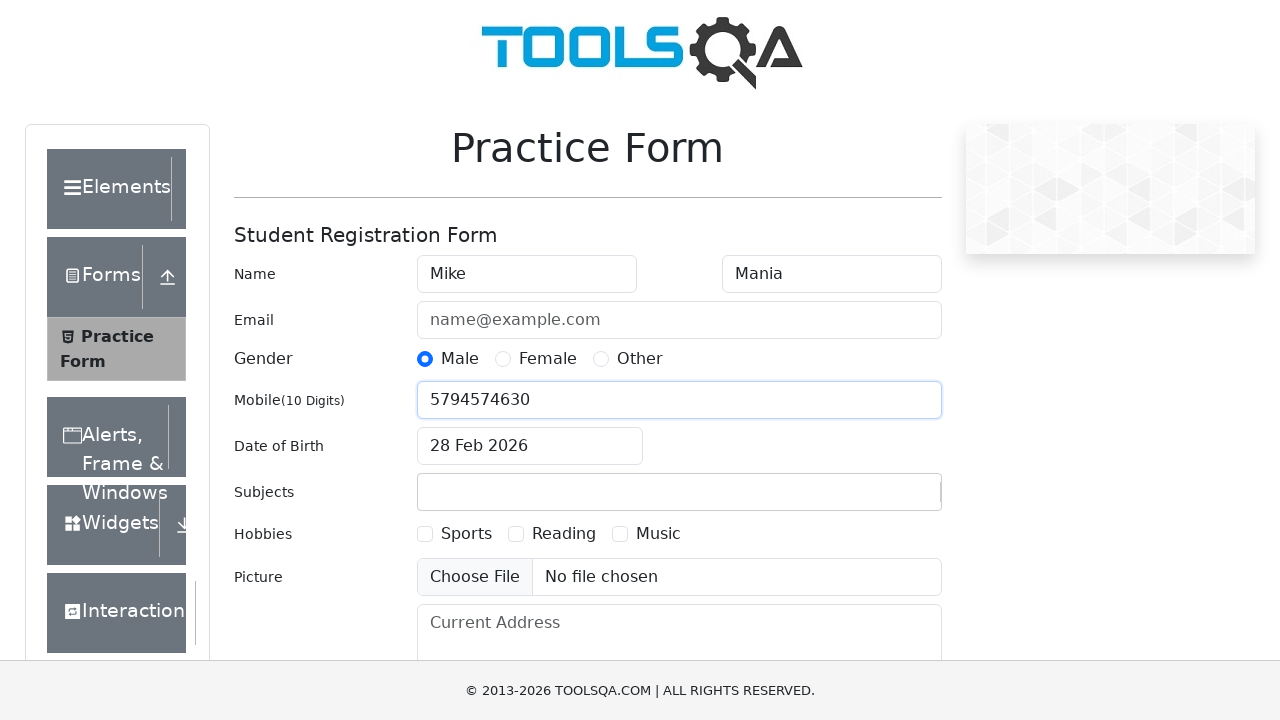

Clicked Submit button at (885, 499) on #submit
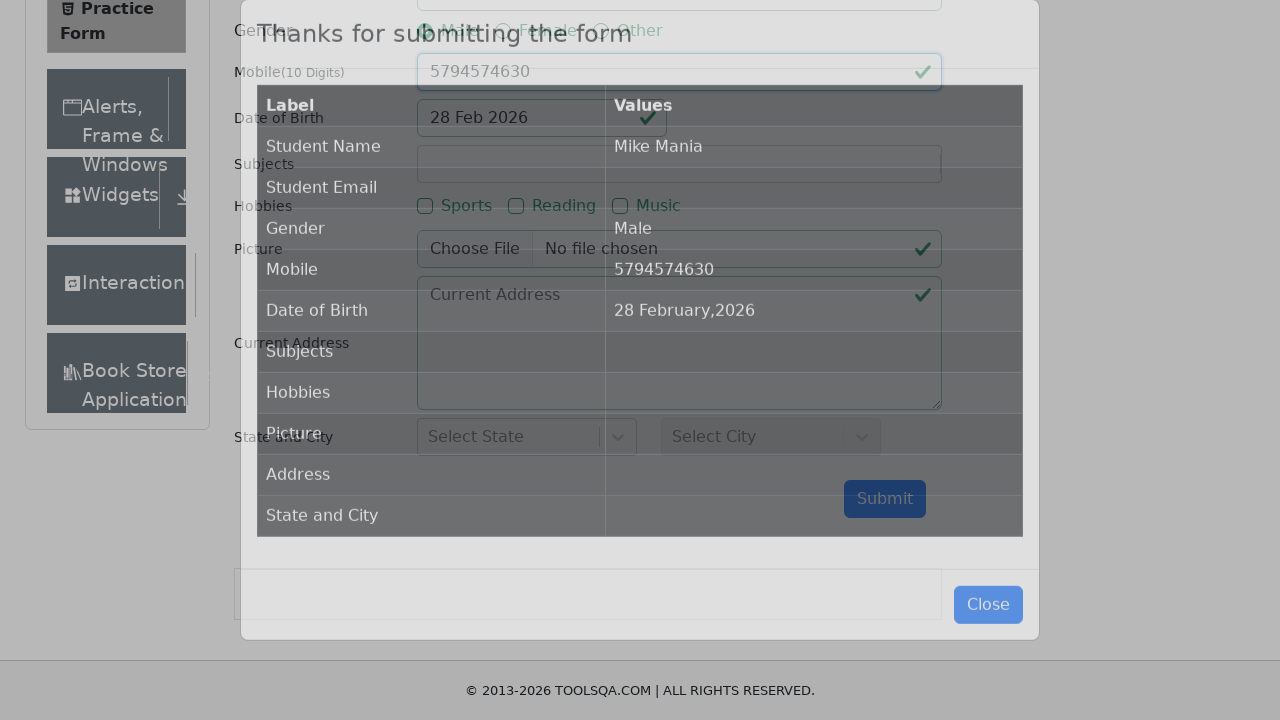

Submission popup modal header appeared
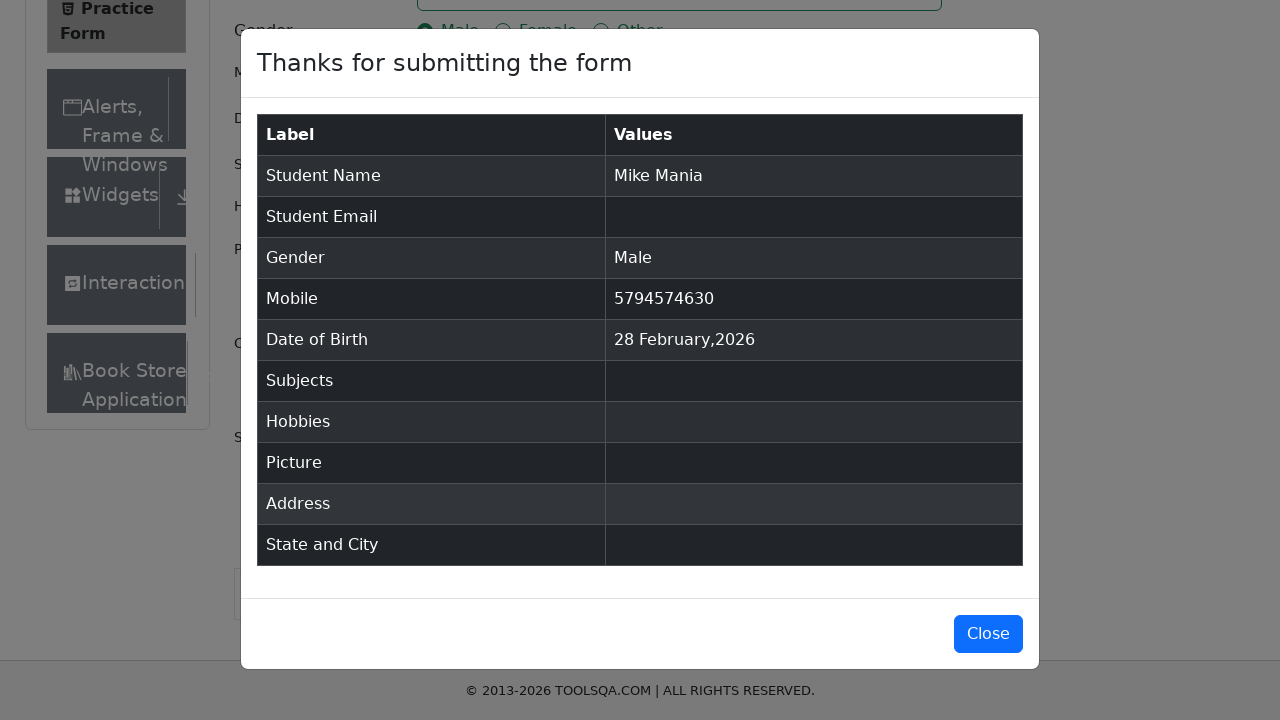

Submission popup modal content loaded and verified
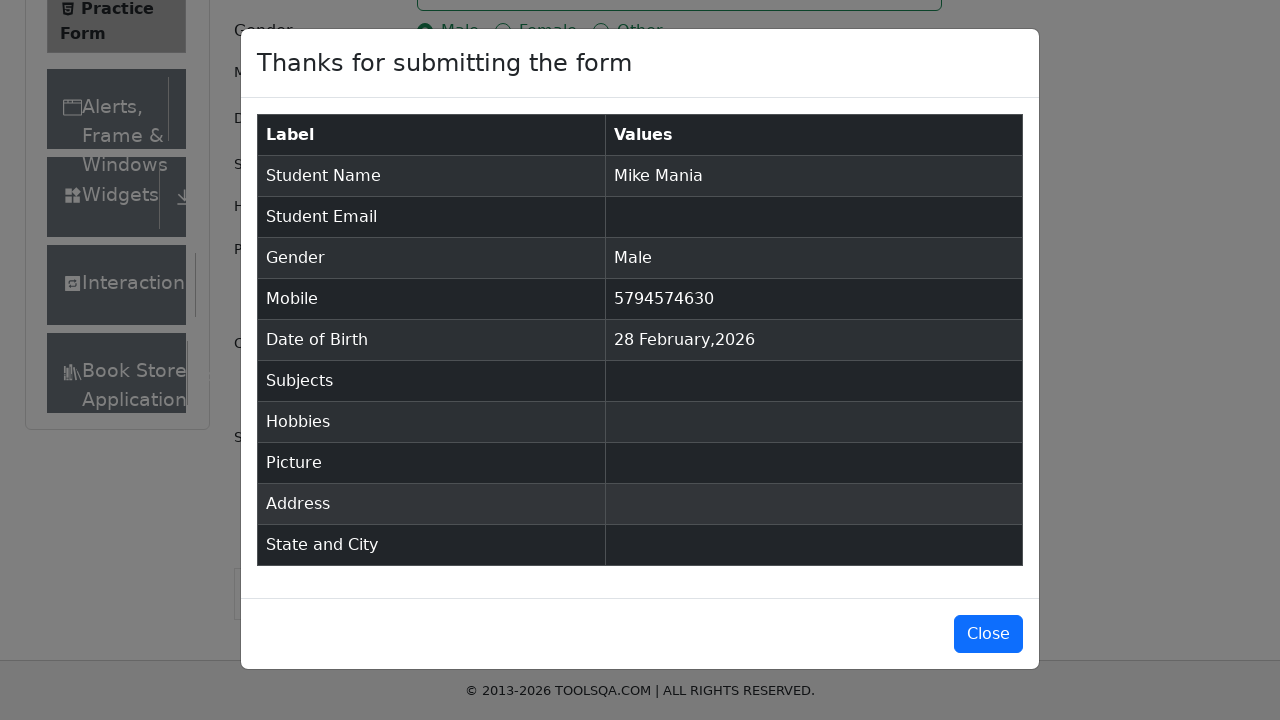

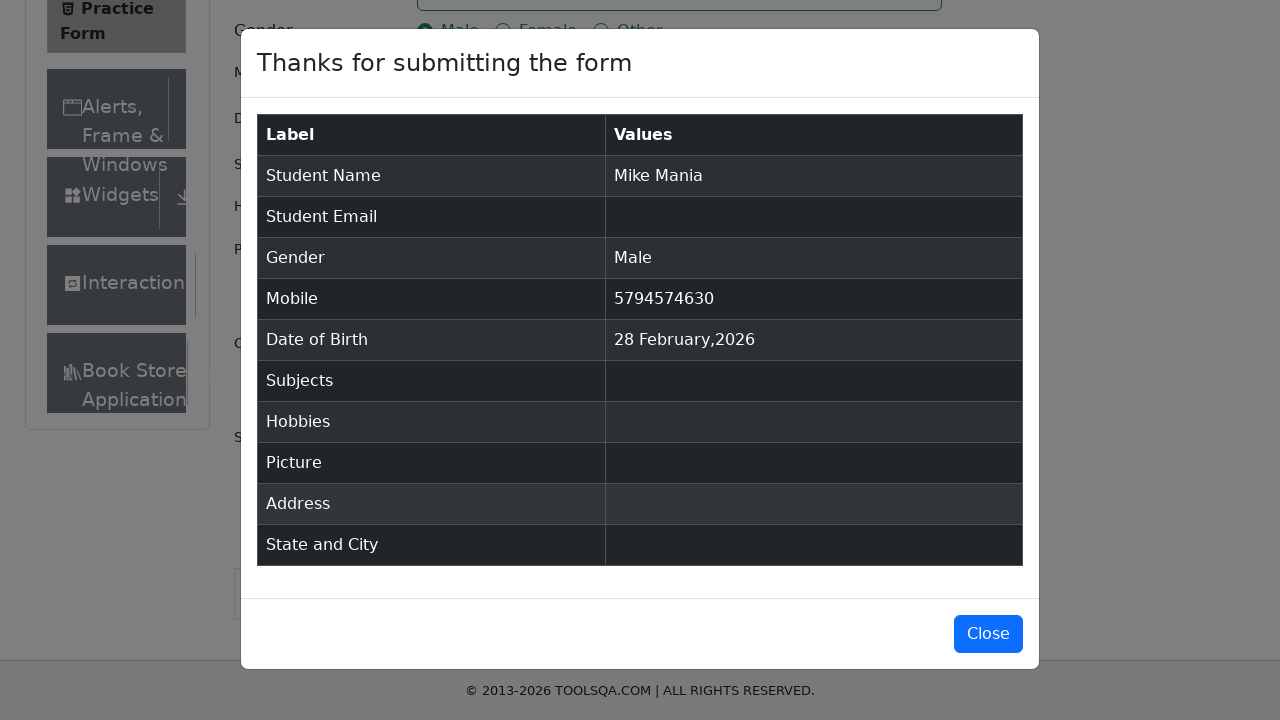